Navigates to the Inputs page on the-internet.herokuapp.com and interacts with an input field by sending keyboard input

Starting URL: https://the-internet.herokuapp.com/

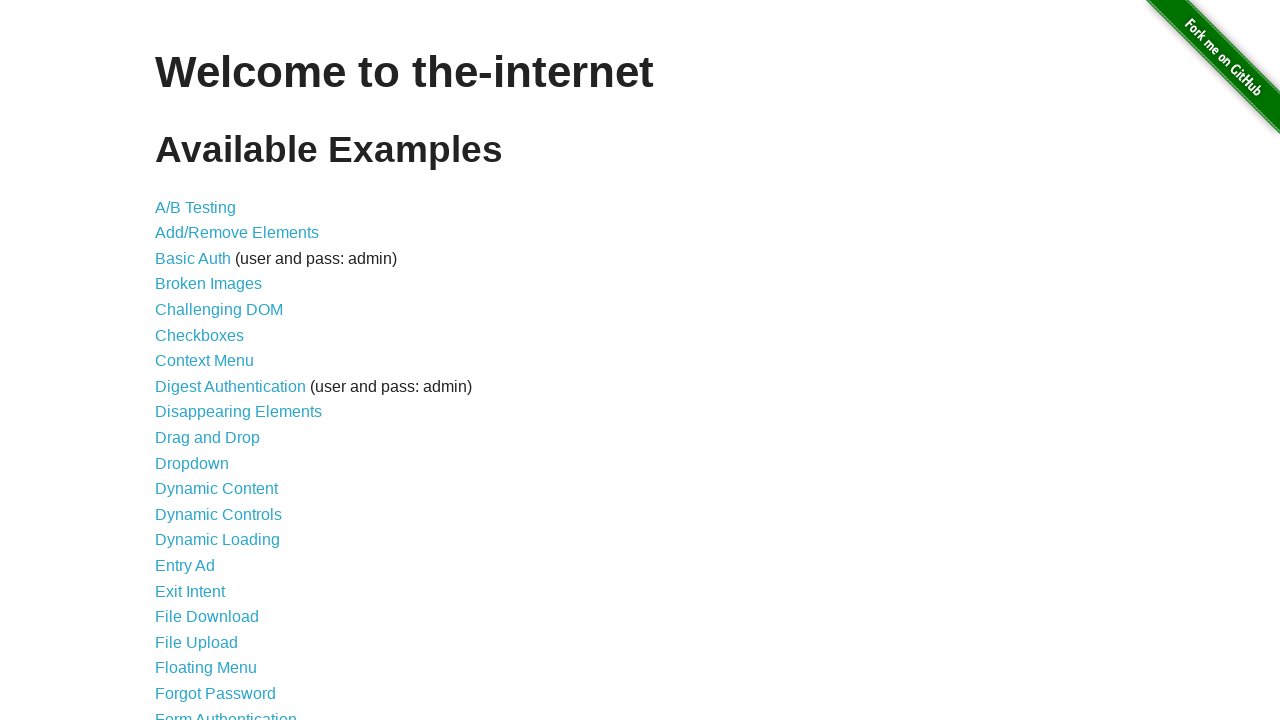

Clicked on the 'Inputs' link to navigate to the inputs page at (176, 361) on a:has-text('Inputs')
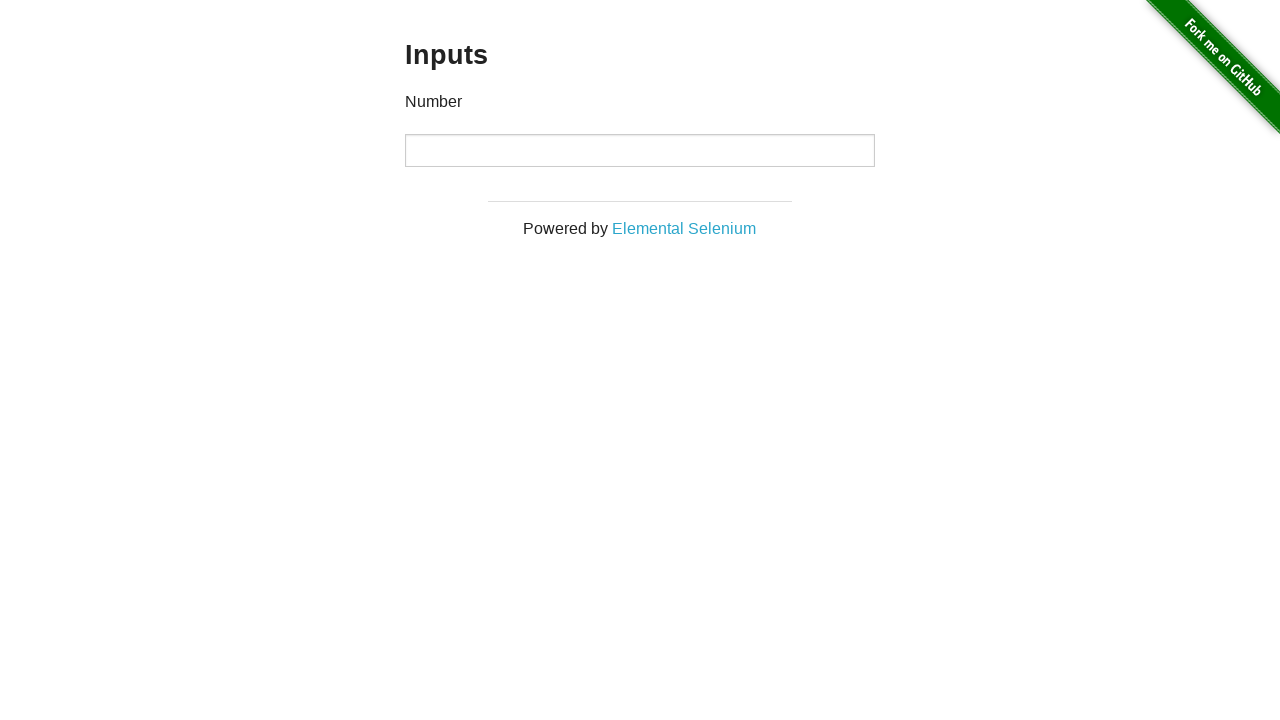

Sent numeric key '1' to the input field on input[type='number']
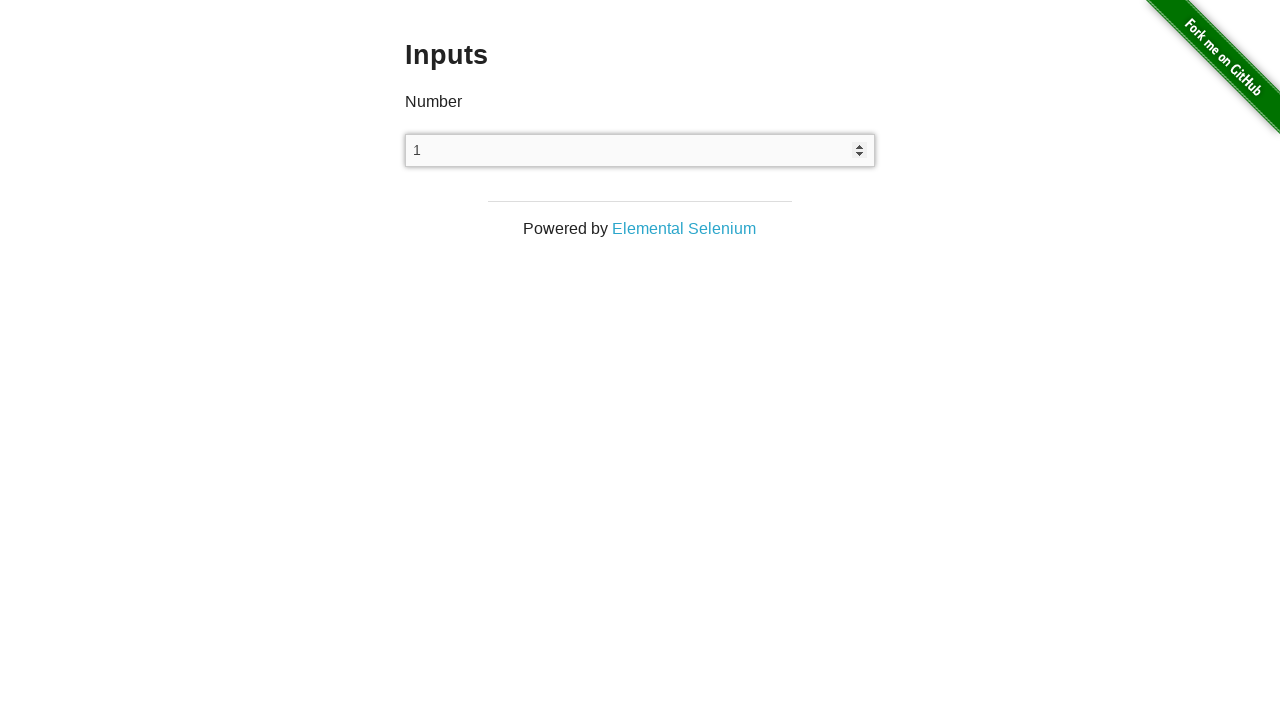

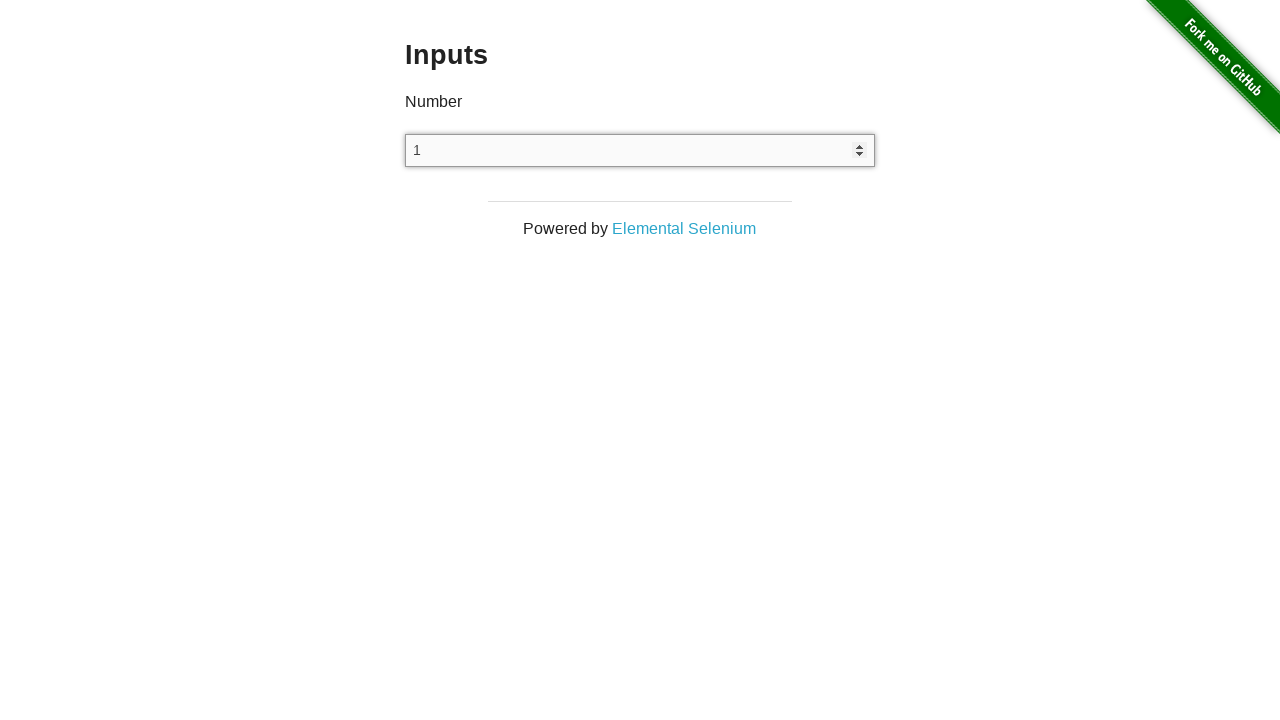